Opens a specific YouTube video and disables autoplay

Starting URL: https://www.youtube.com/watch?v=dQw4w9WgXcQ

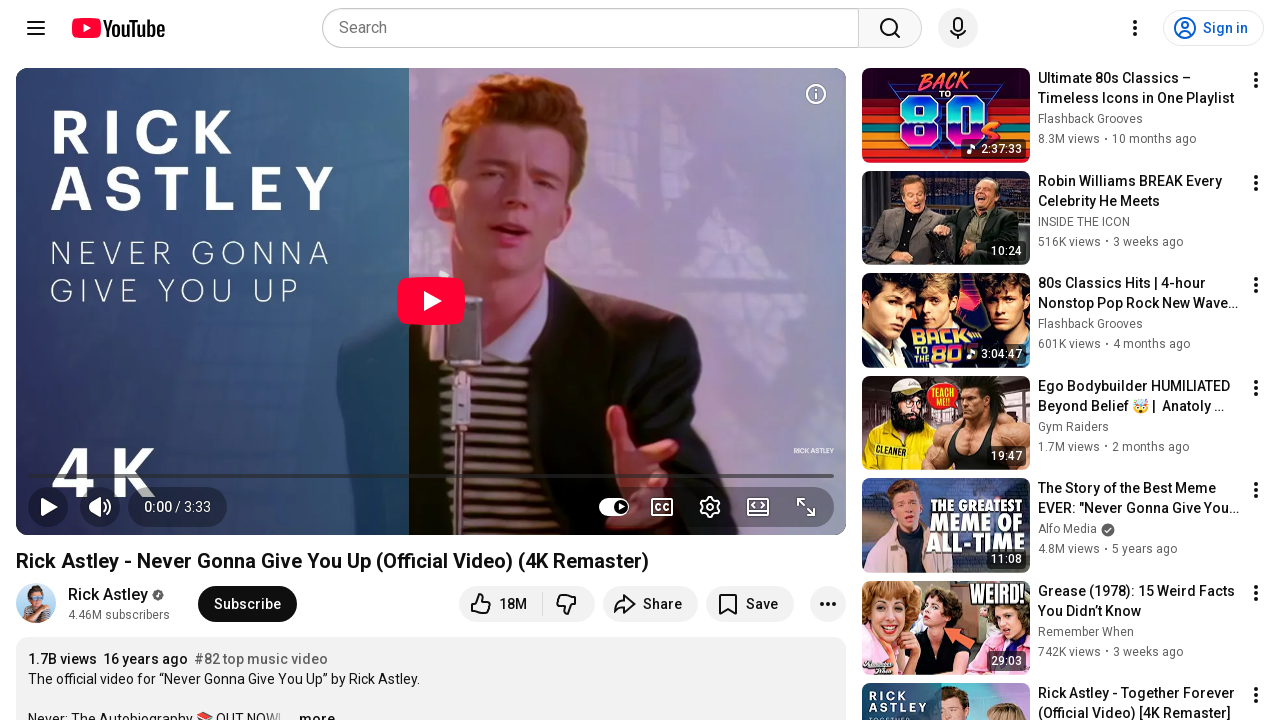

Navigated to YouTube video page (dQw4w9WgXcQ)
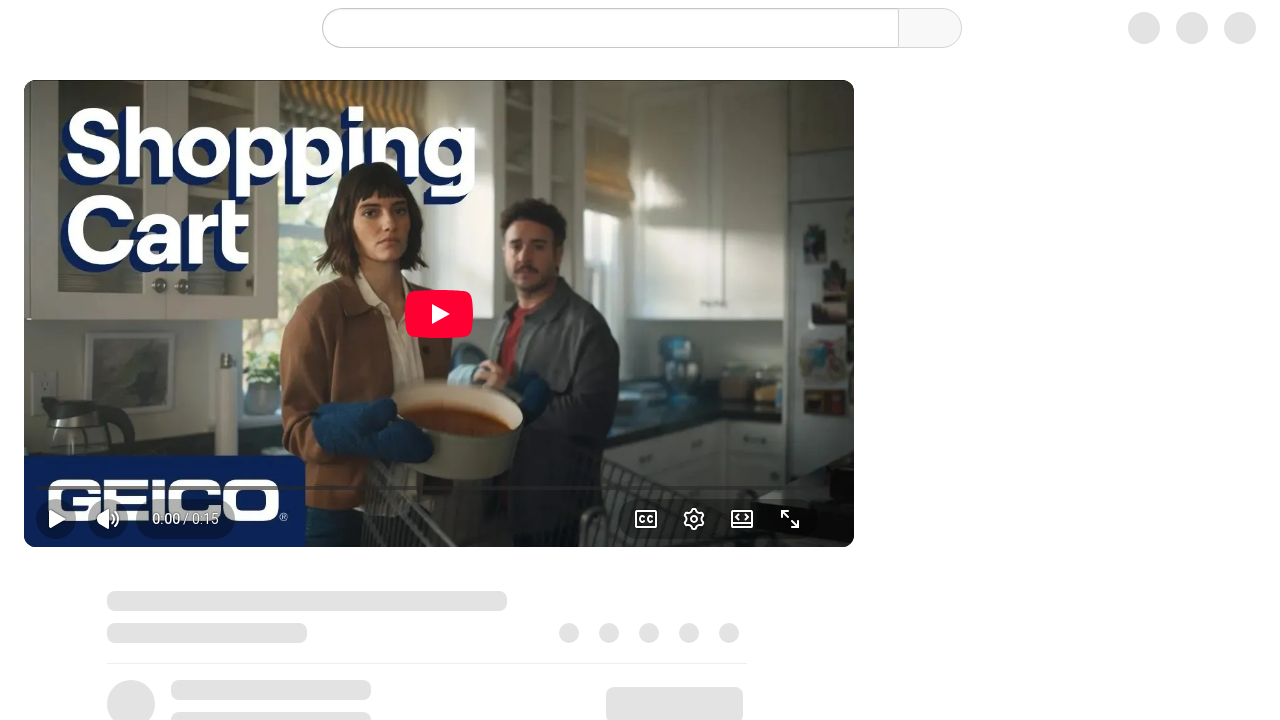

Video player loaded
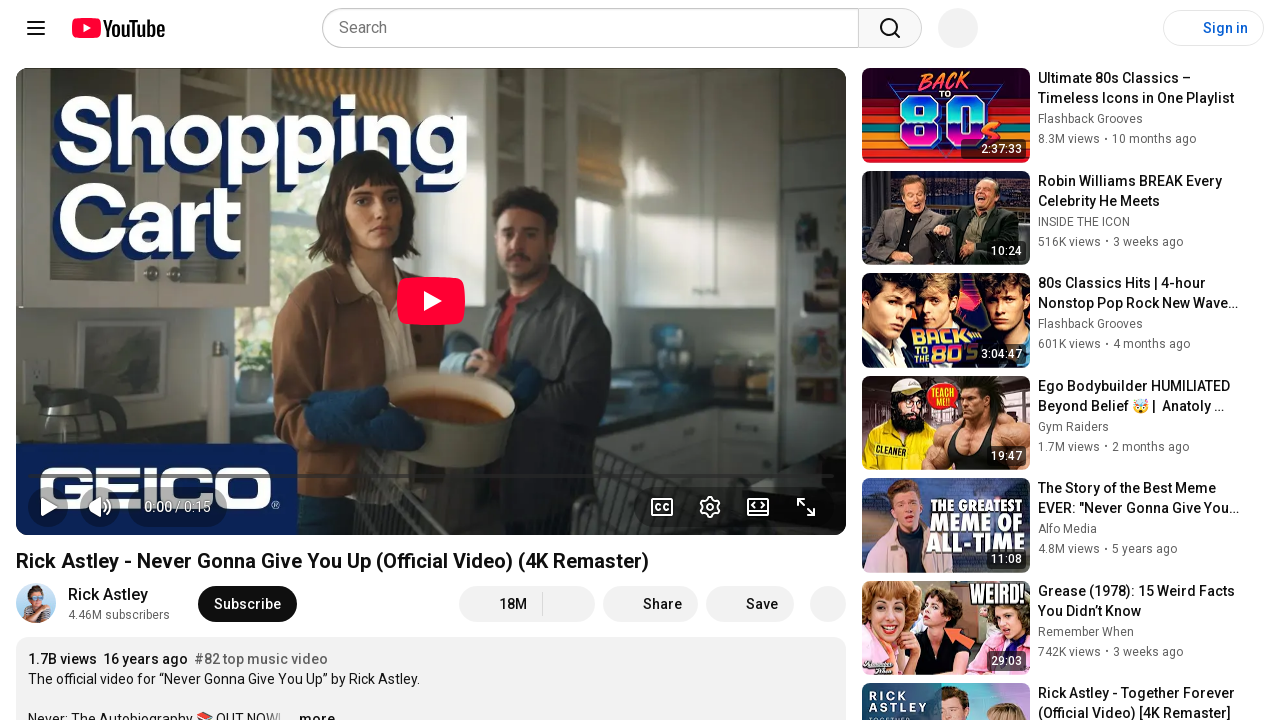

Autoplay button found
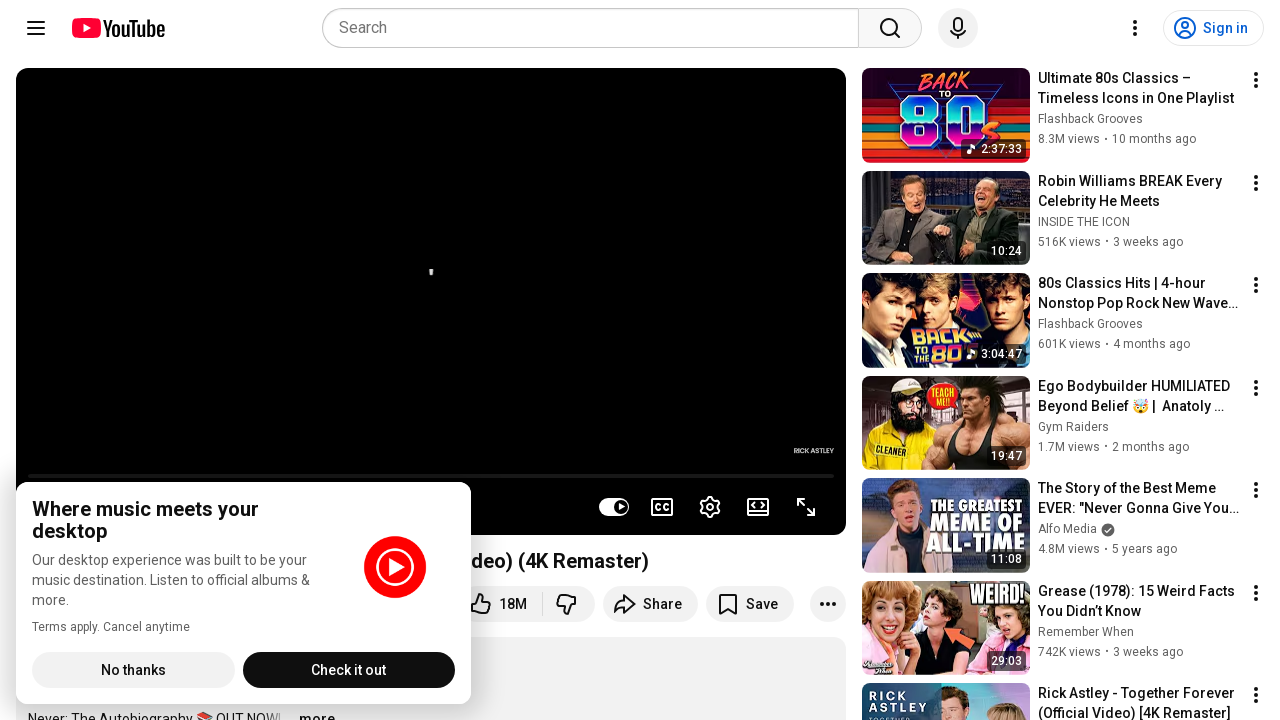

Located autoplay button element
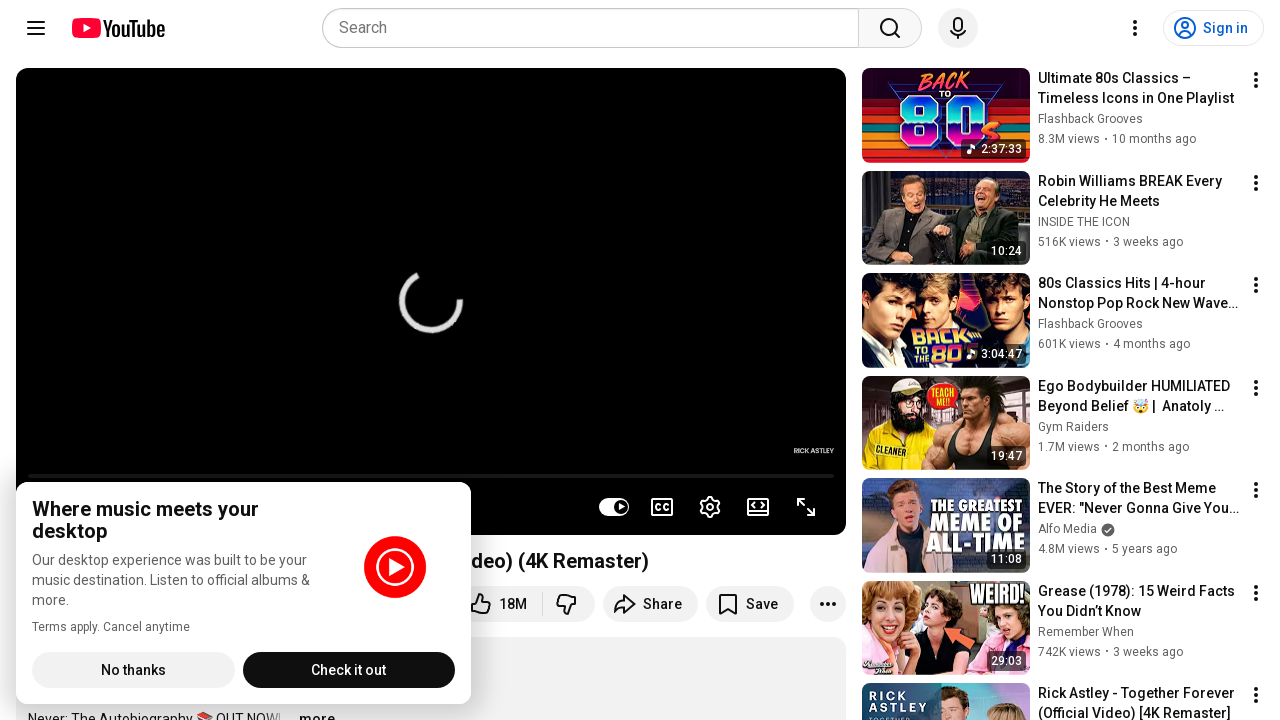

Autoplay was already disabled
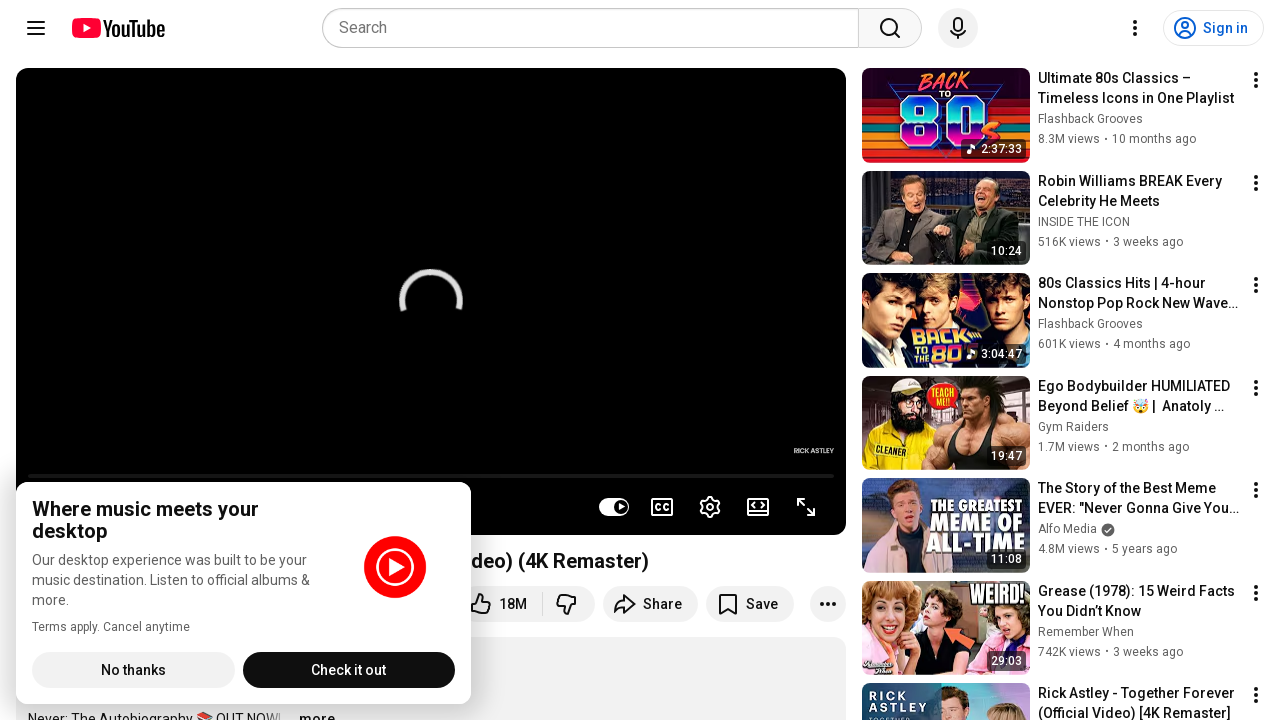

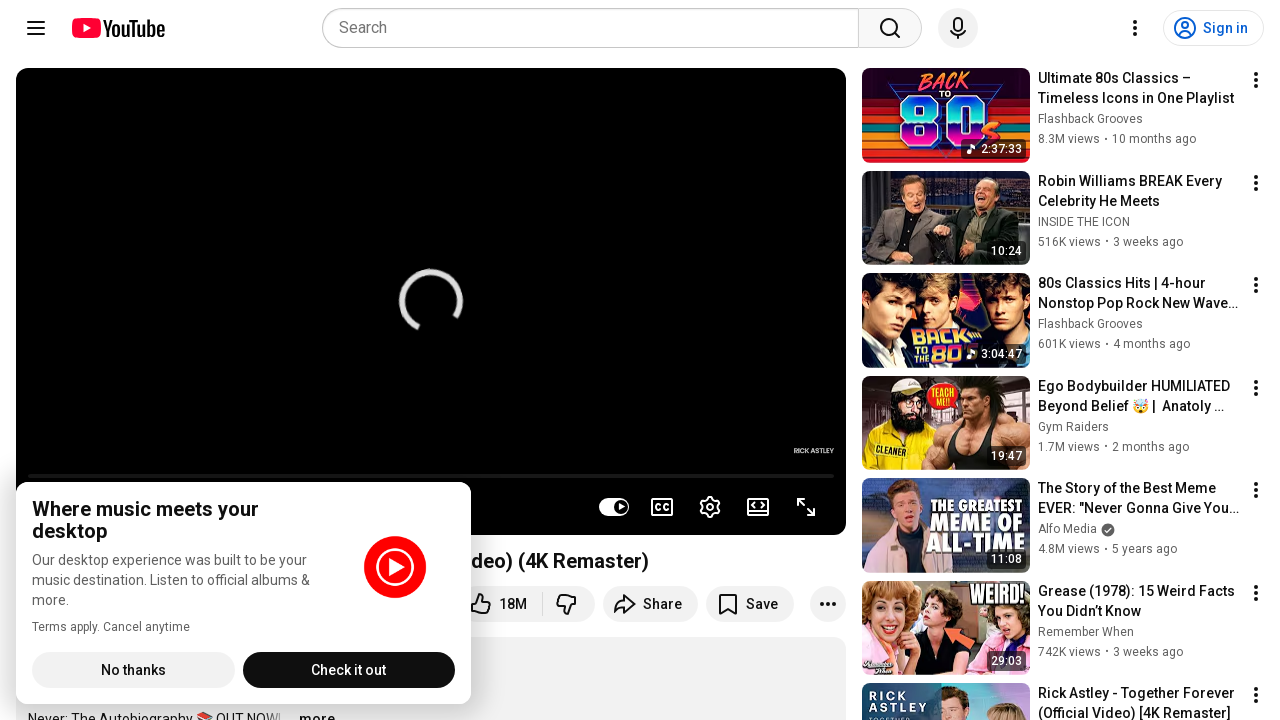